Tests adding a box and waiting for it to appear using implicit wait strategy

Starting URL: https://www.selenium.dev/selenium/web/dynamic.html

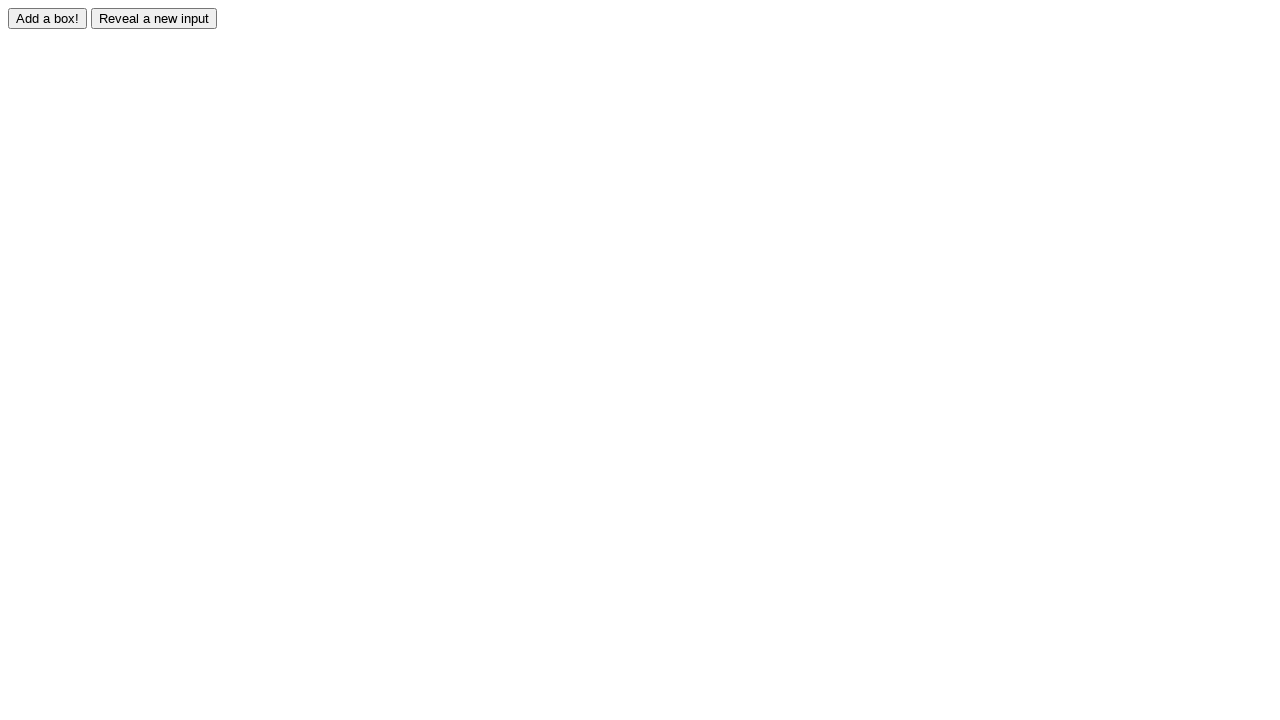

Clicked the adder button to trigger box creation at (48, 18) on #adder
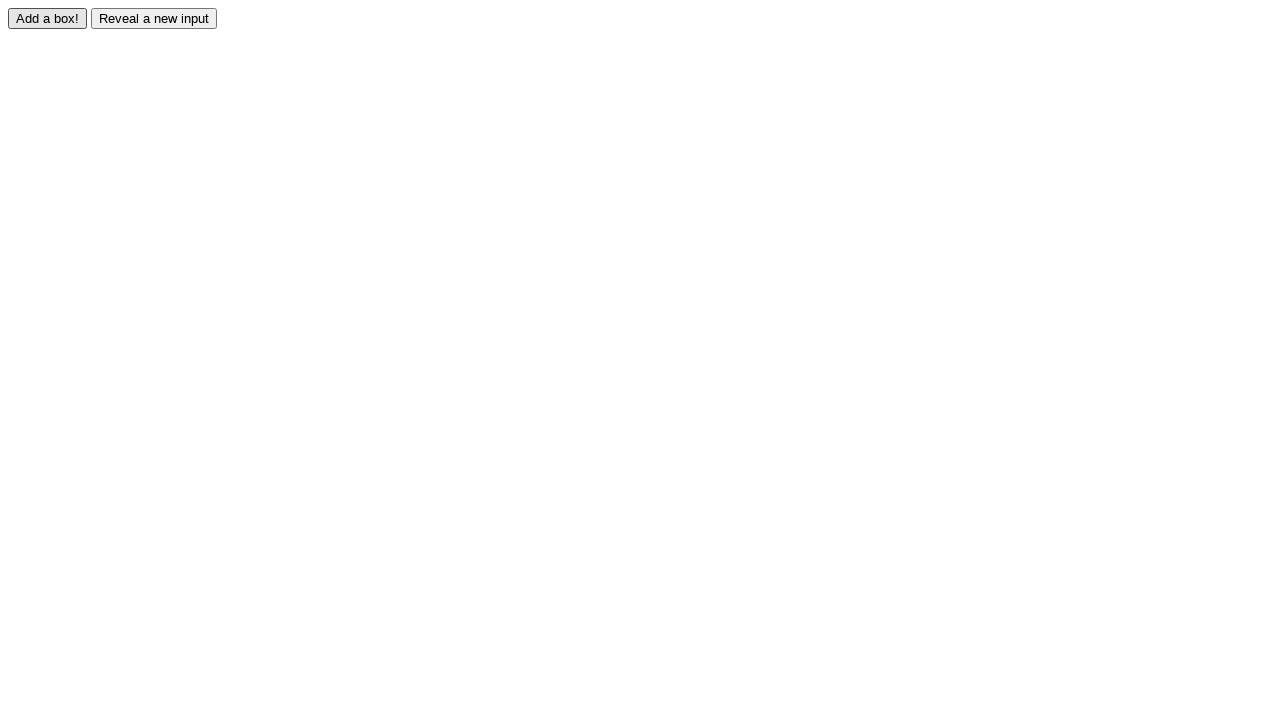

Red box appeared on the page using implicit wait
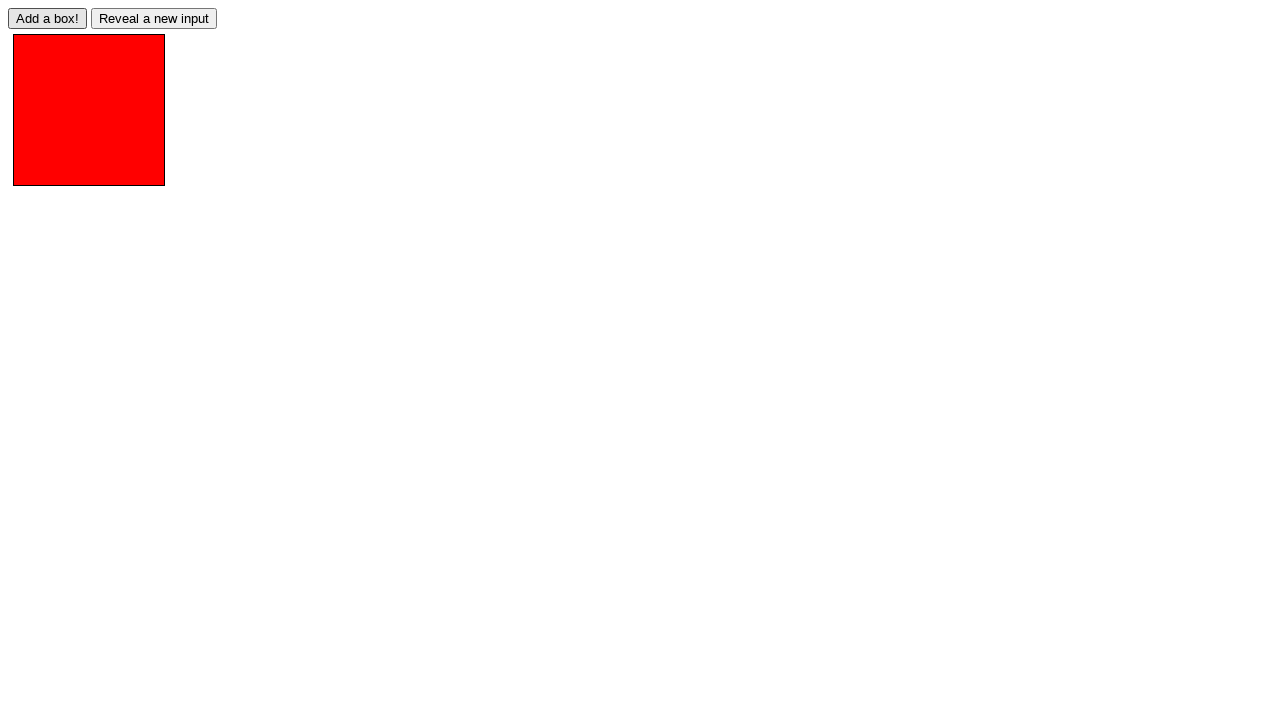

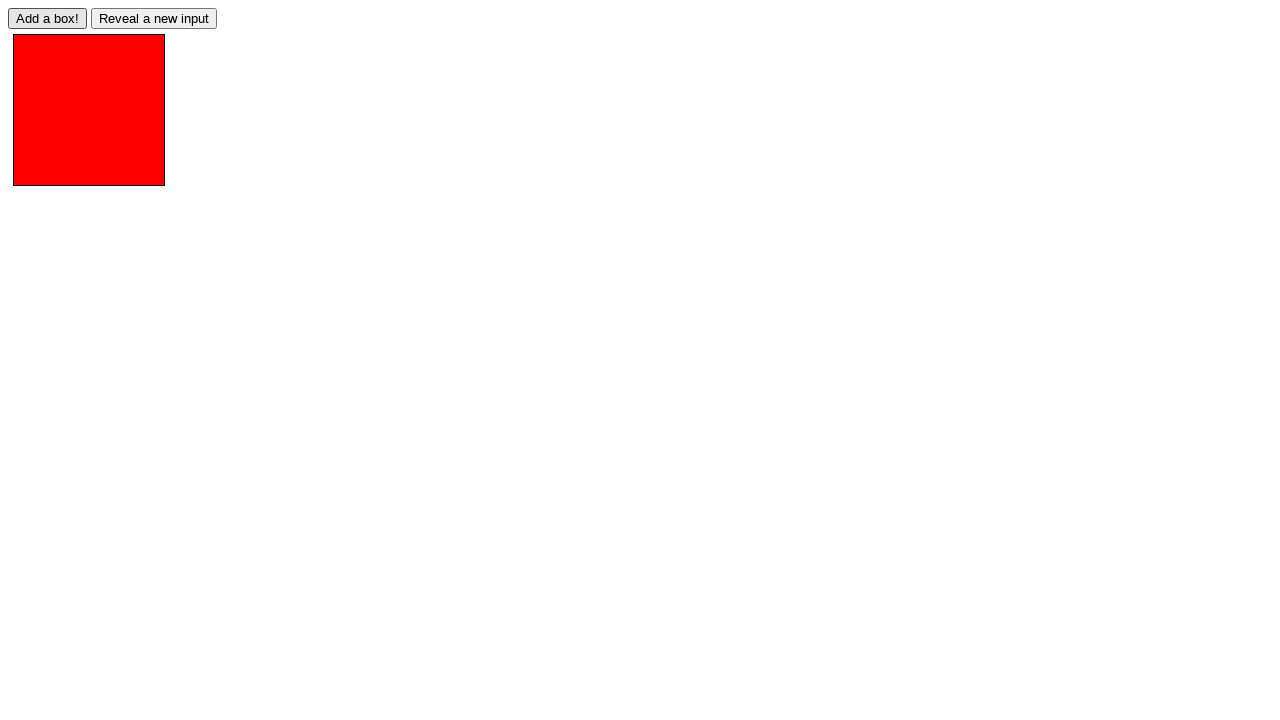